Tests navigation to the interactions section of DemoQA by clicking on elements and then interactions menu items

Starting URL: https://demoqa.com/elements

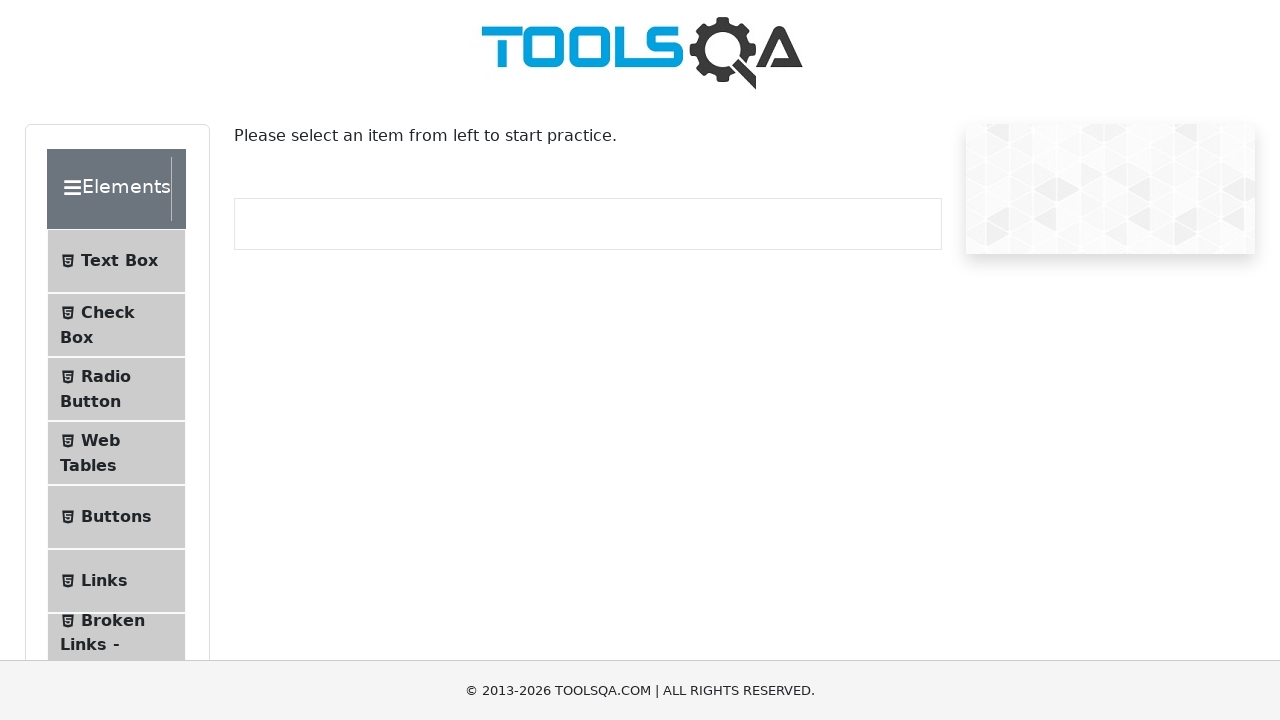

Clicked on Elements menu item at (72, 201) on xpath=(//span)[3]
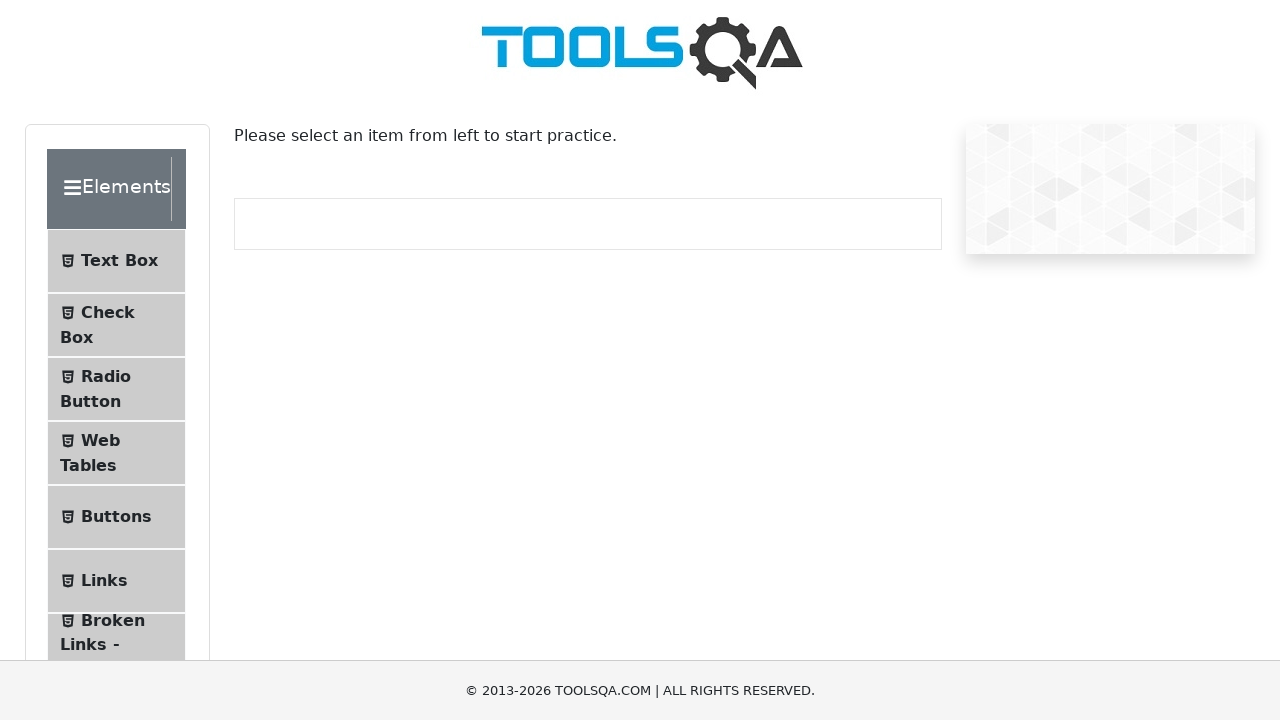

Scrolled down to reveal interactions section
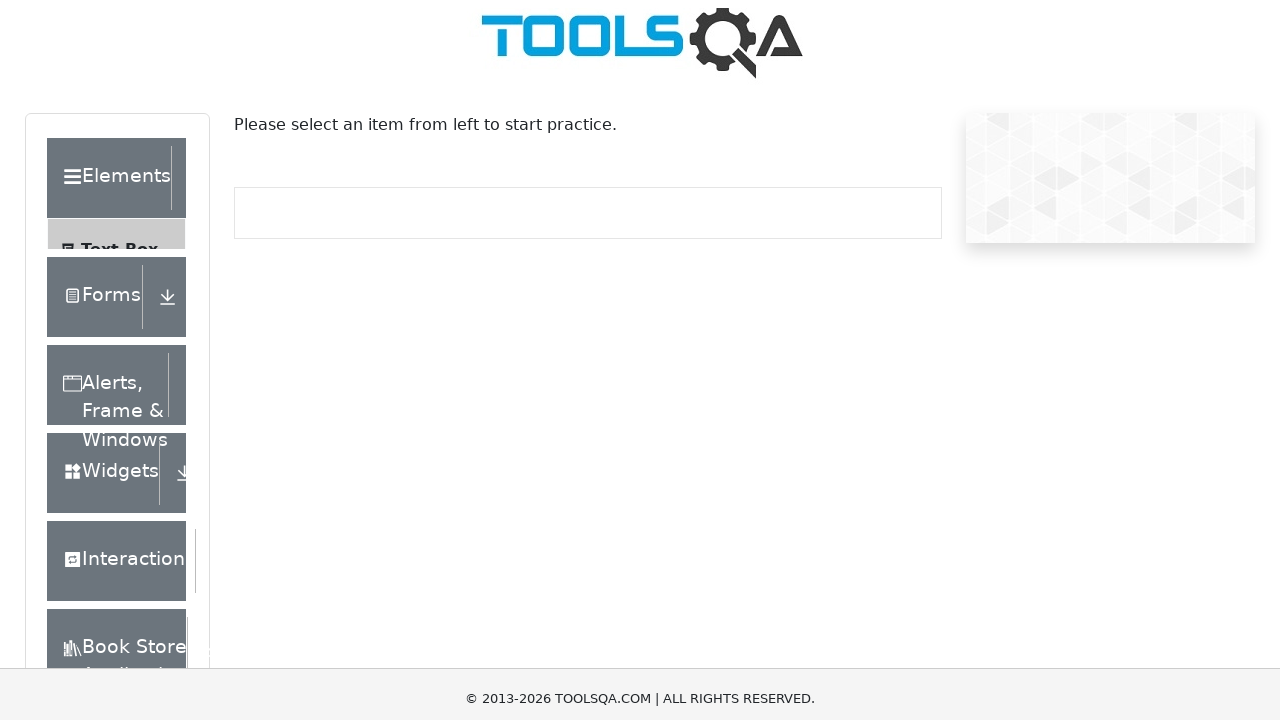

Clicked on Interactions menu item to navigate to interactions section at (72, 487) on xpath=(//span)[35]
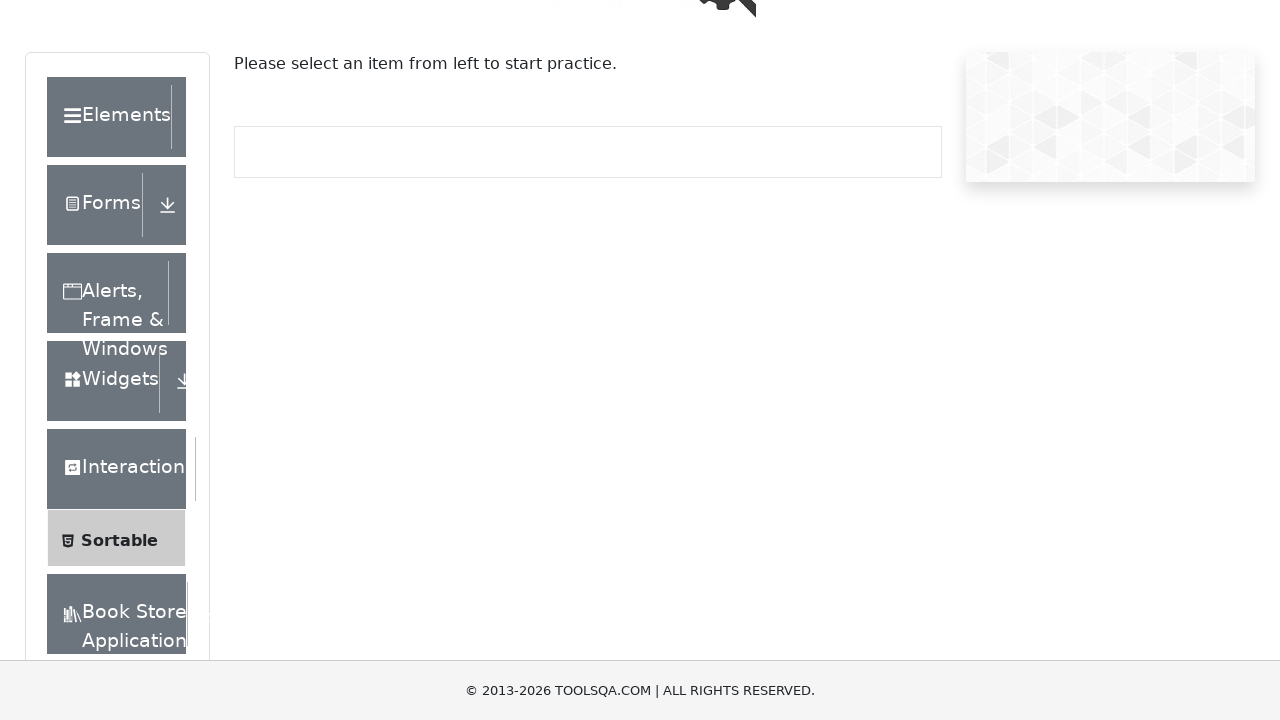

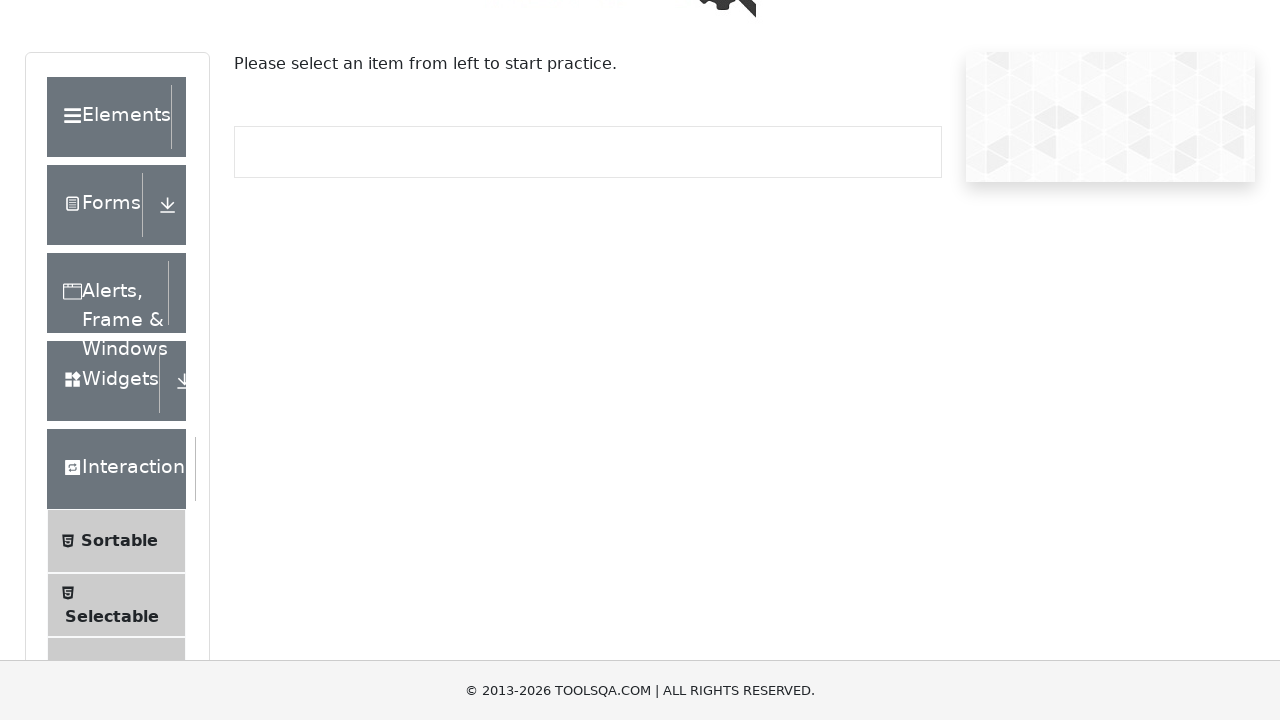